Tests explicit wait functionality on a practice page by waiting for a price to update to $100, clicking a book button, then calculating a mathematical answer based on a value from the page and submitting it.

Starting URL: http://suninjuly.github.io/explicit_wait2.html

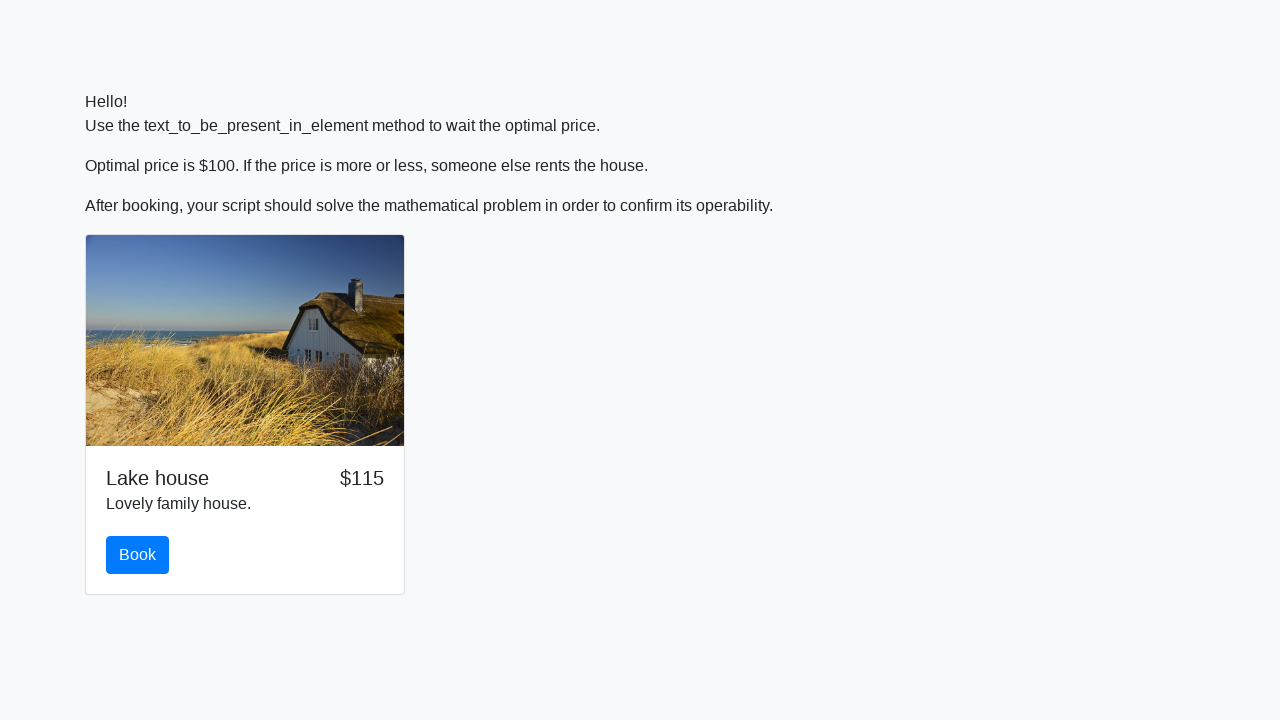

Waited for price to update to $100
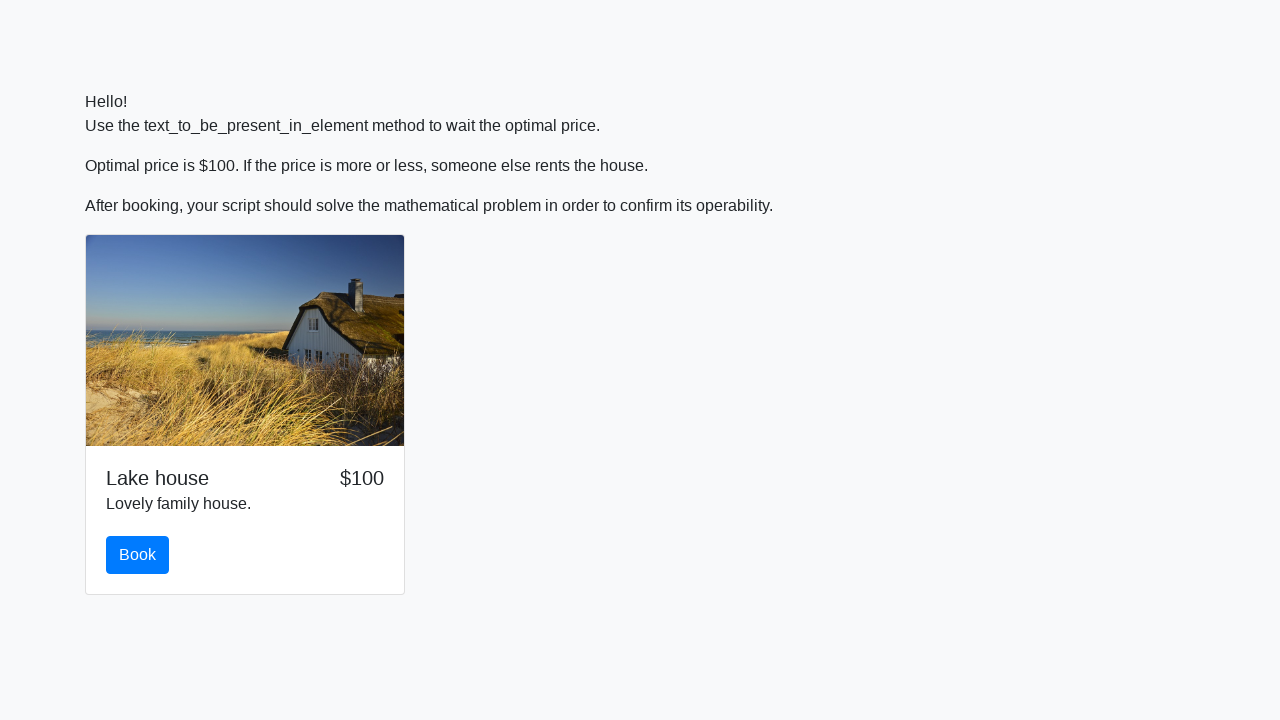

Clicked the book button at (138, 555) on #book
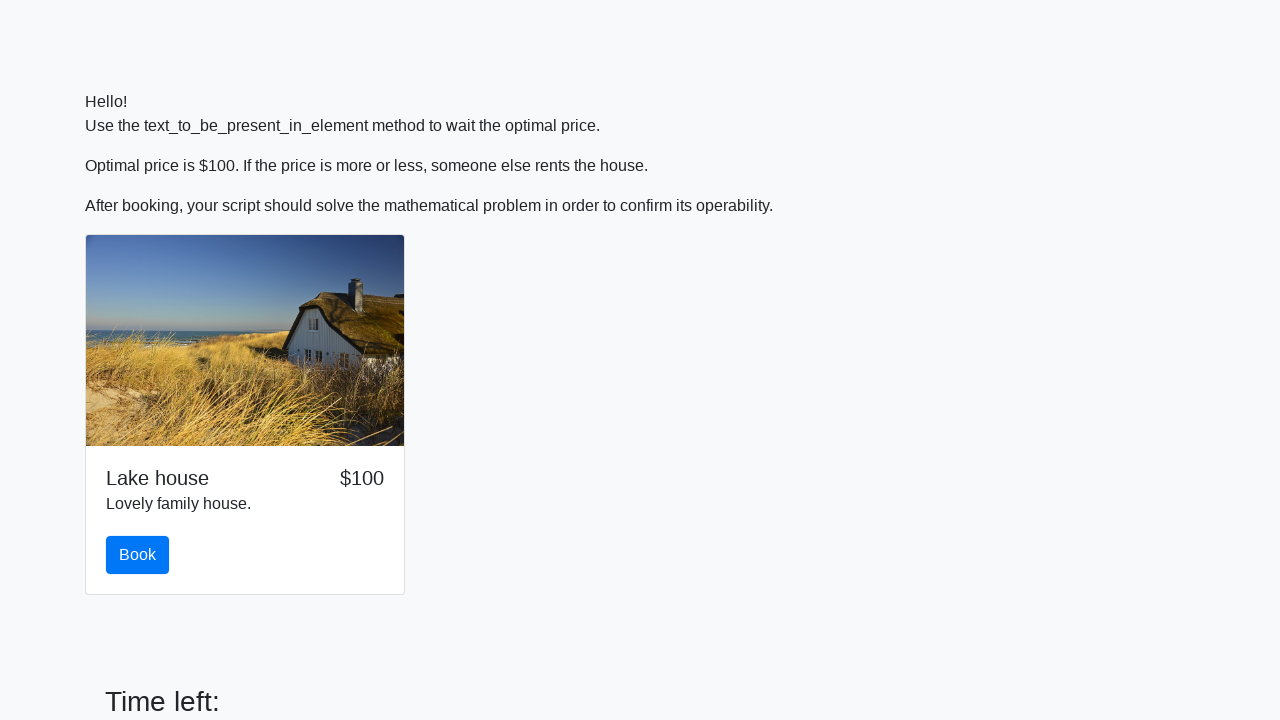

Retrieved input value from page: 147
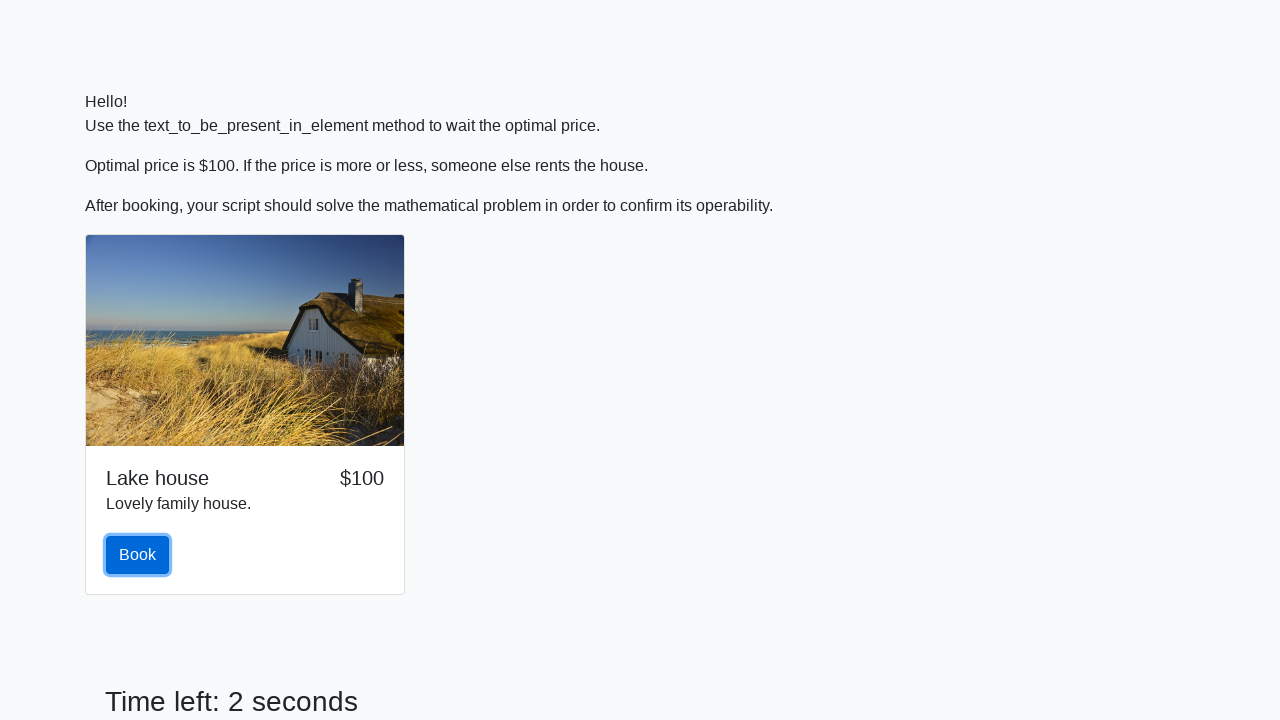

Calculated mathematical answer: 1.9890419214259354
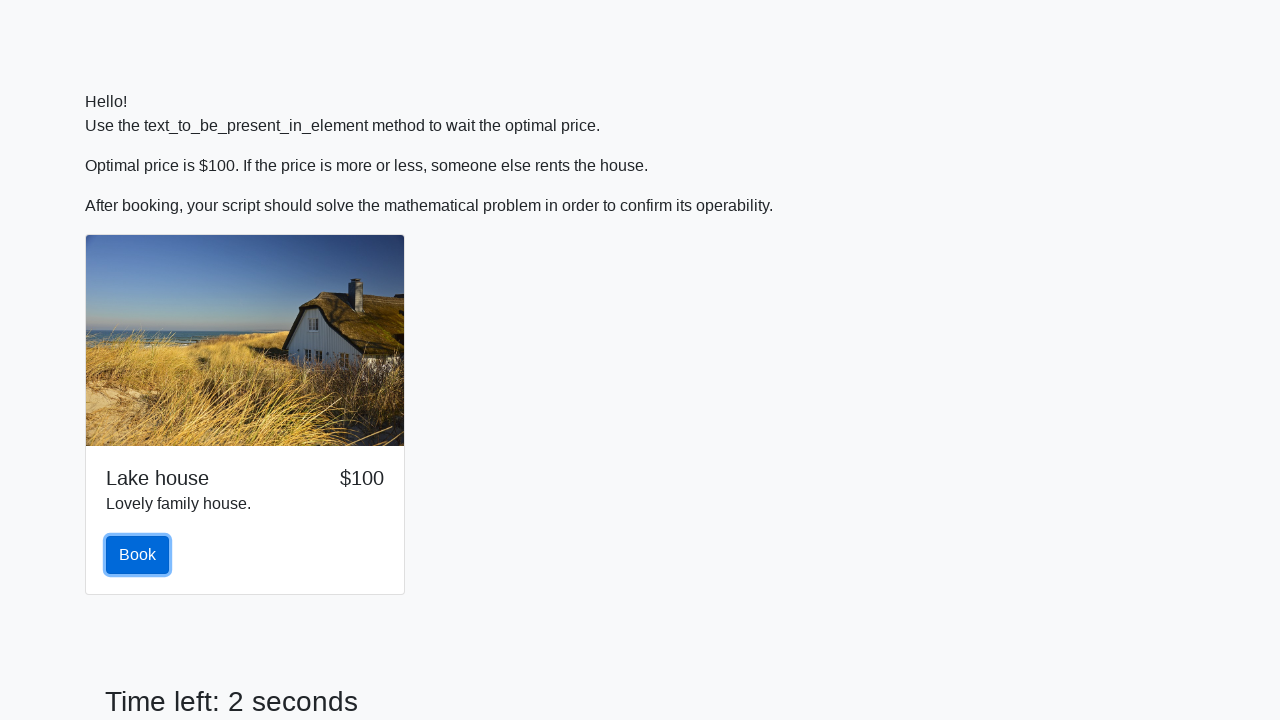

Filled answer field with calculated value: 1.9890419214259354 on #answer
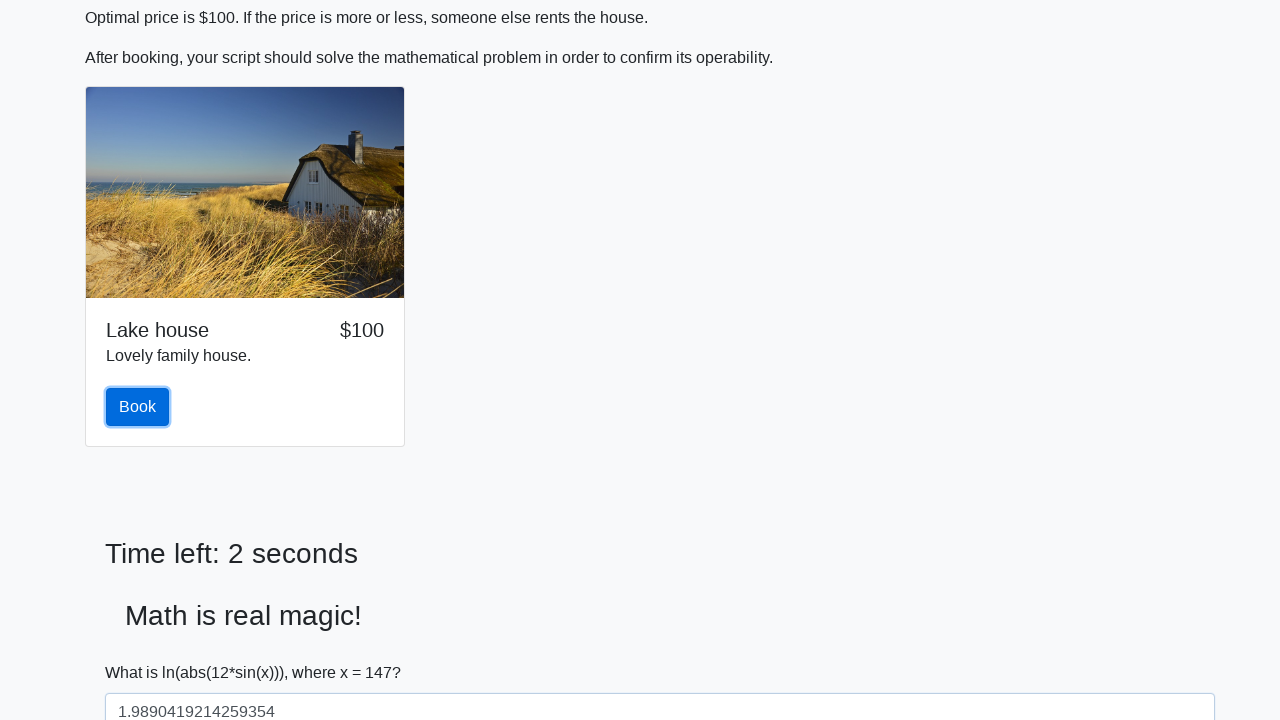

Clicked the solve button to submit answer at (143, 651) on #solve
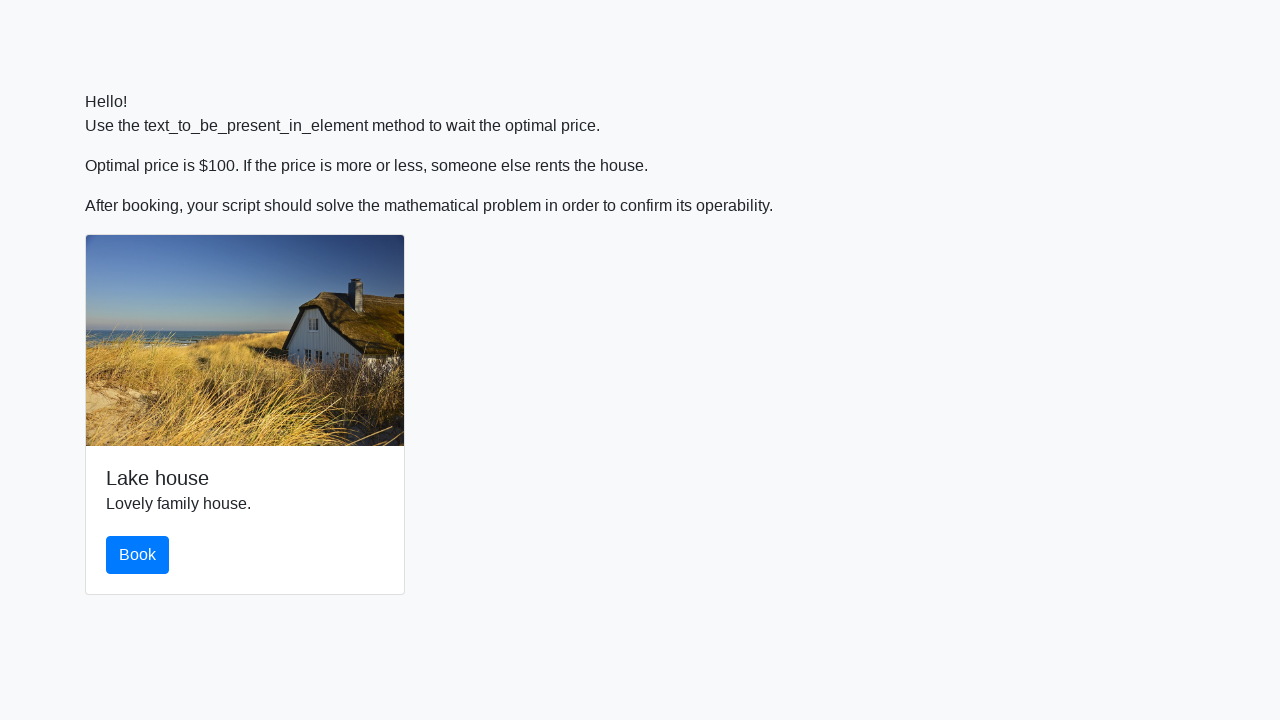

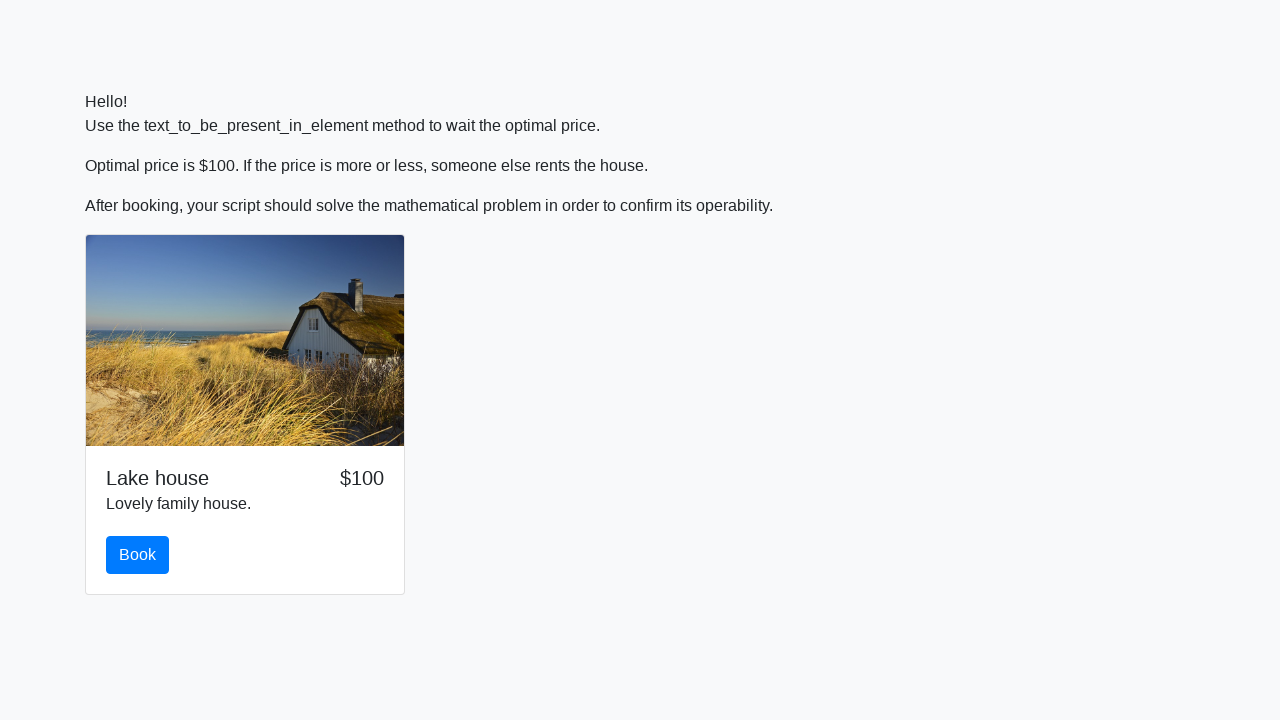